Navigates to TechPro Education website

Starting URL: https://www.techproeducation.com/

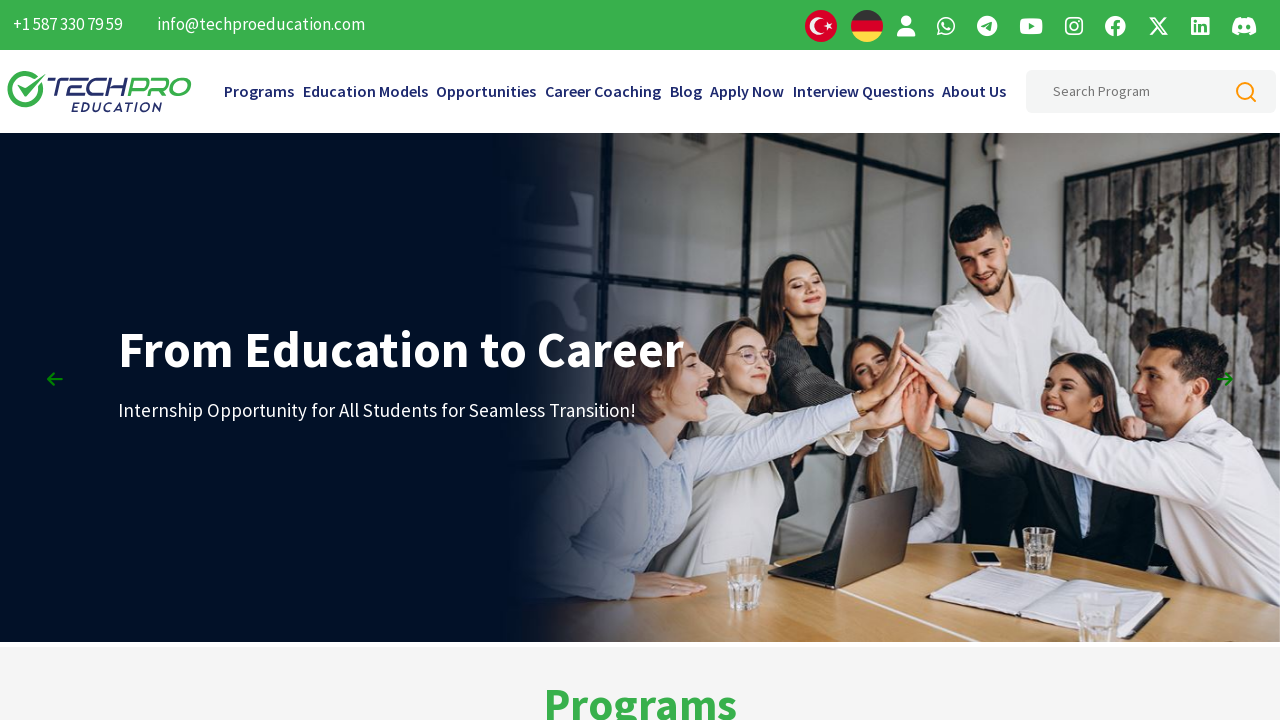

Navigated to TechPro Education website homepage
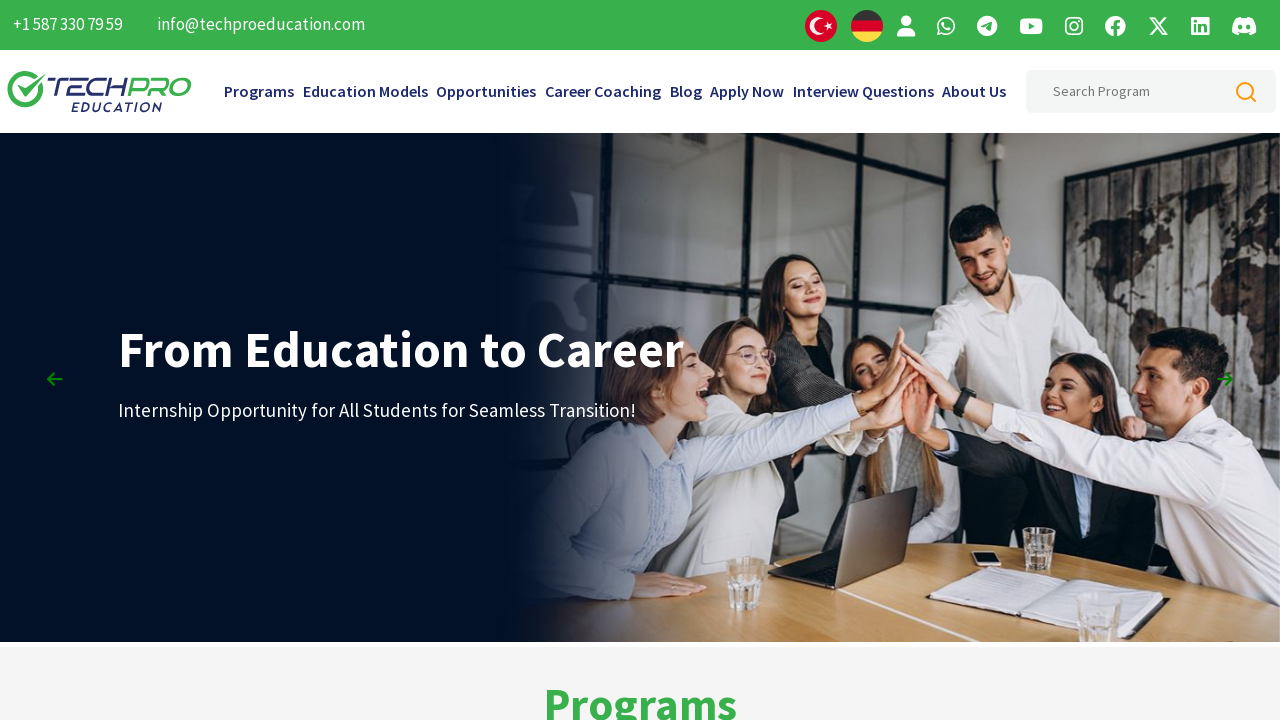

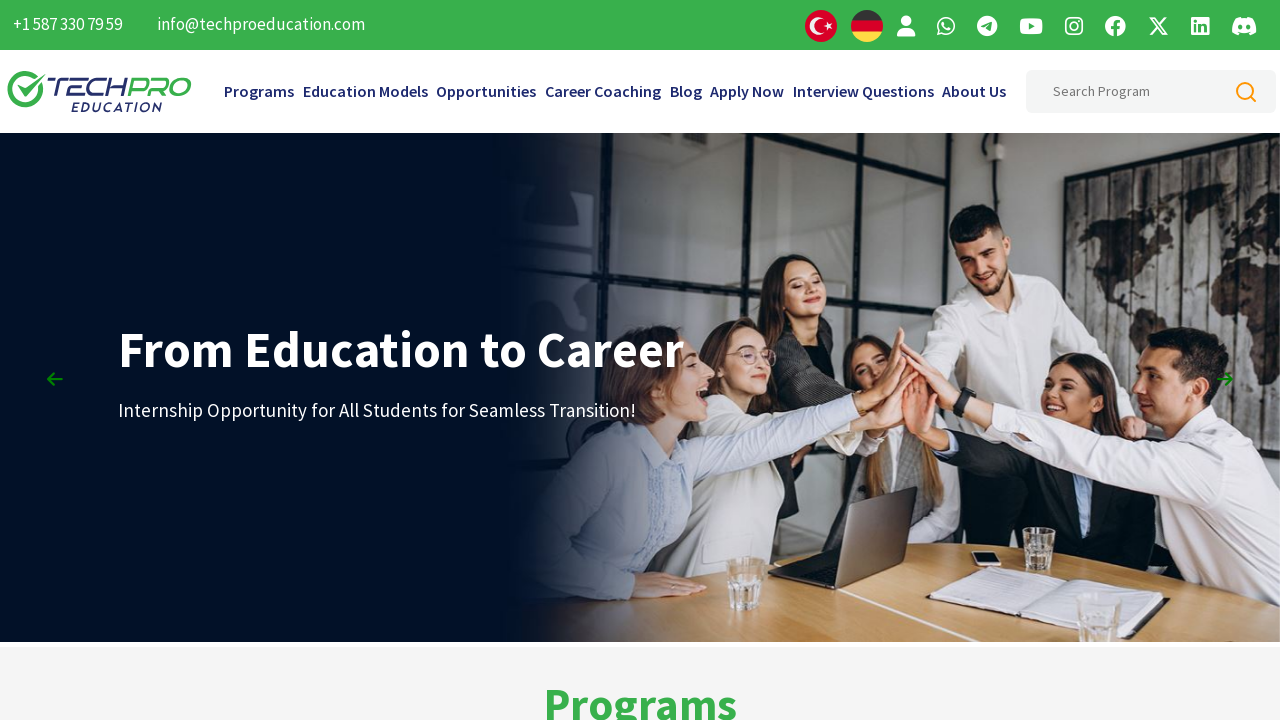